Tests that the Contact Us form on the Sales Team page can be filled and submitted with valid data

Starting URL: https://www.andreandson.com/sales-team

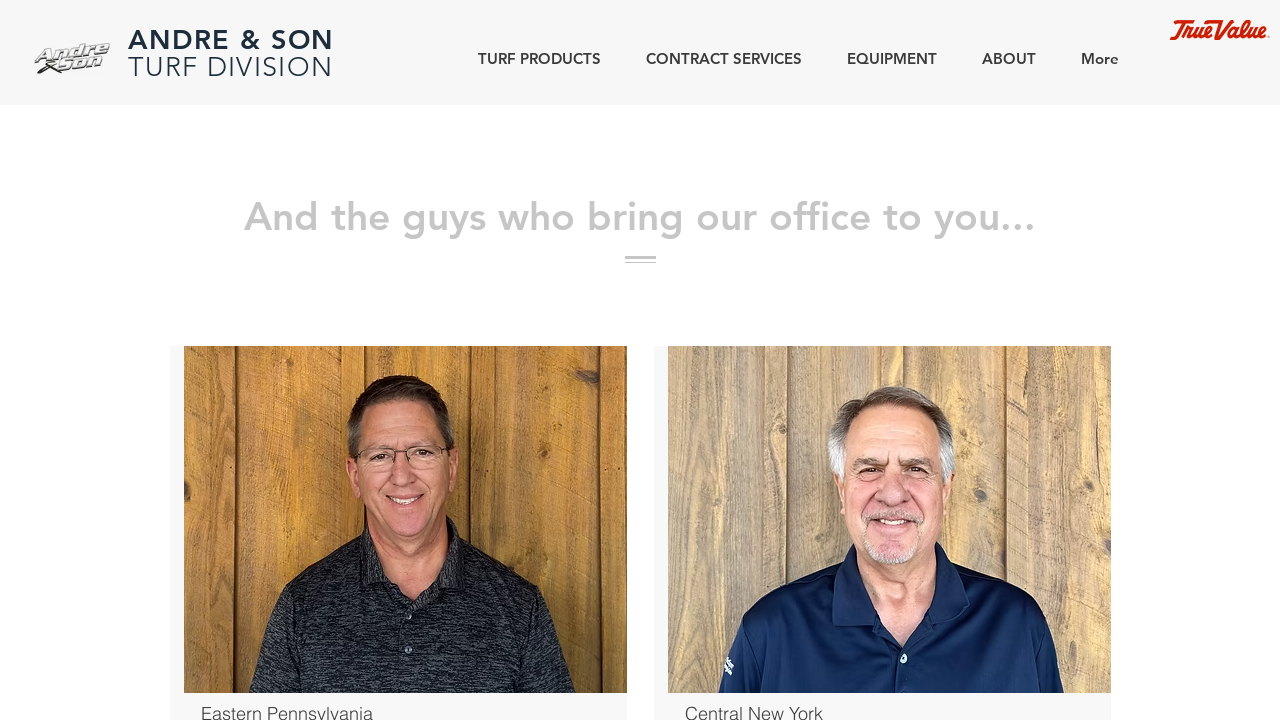

Scrolled to Contact Us section
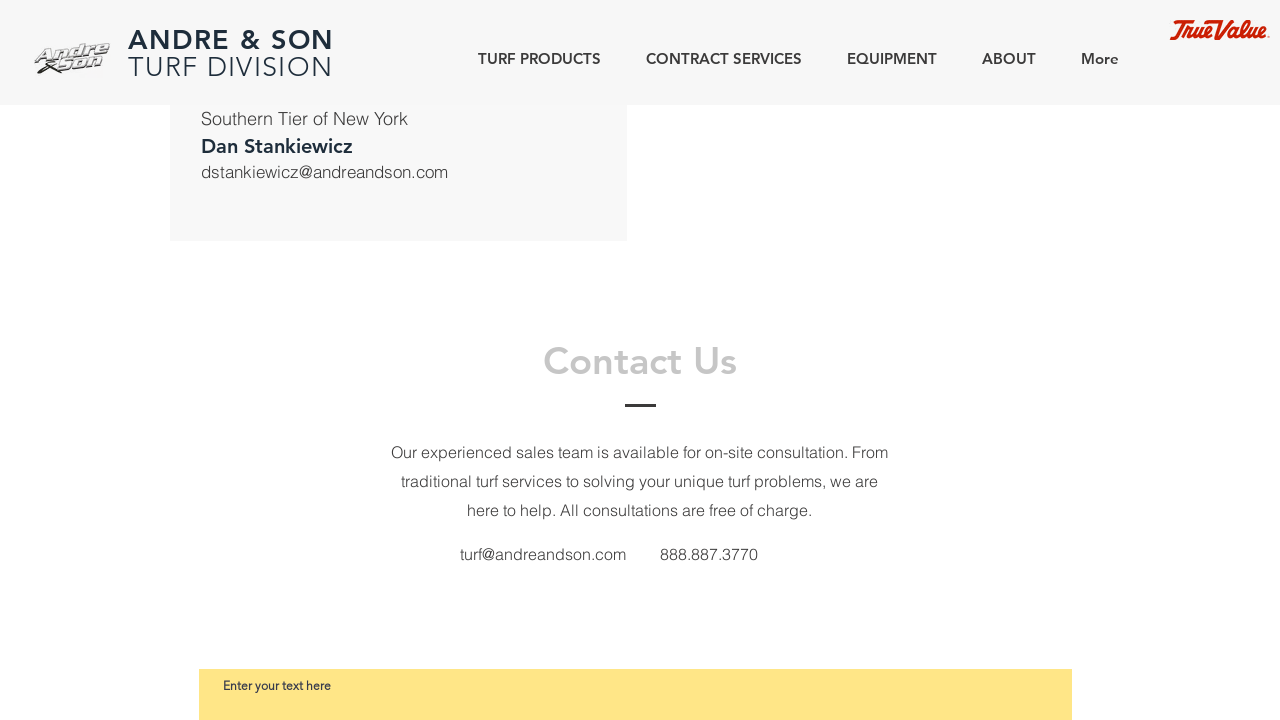

Waited 1 second for Contact Us section to be fully visible
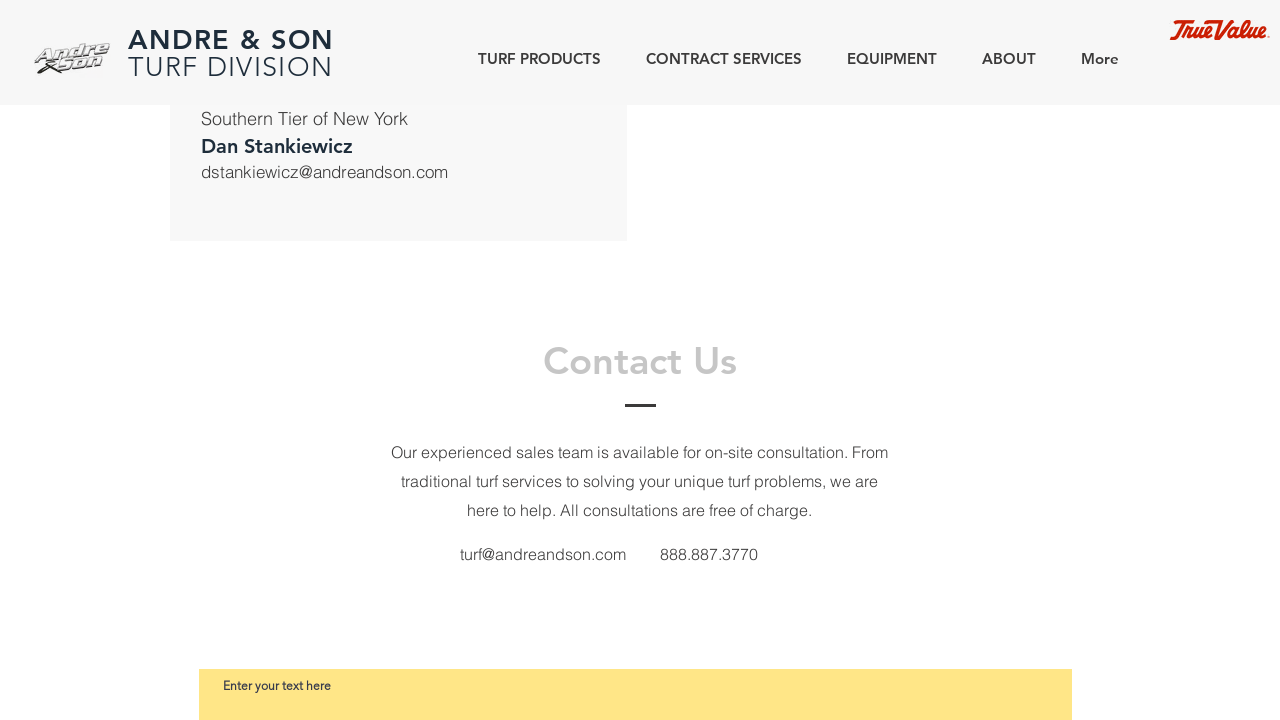

Filled message field with test content on internal:attr=[placeholder="Enter your text here"i]
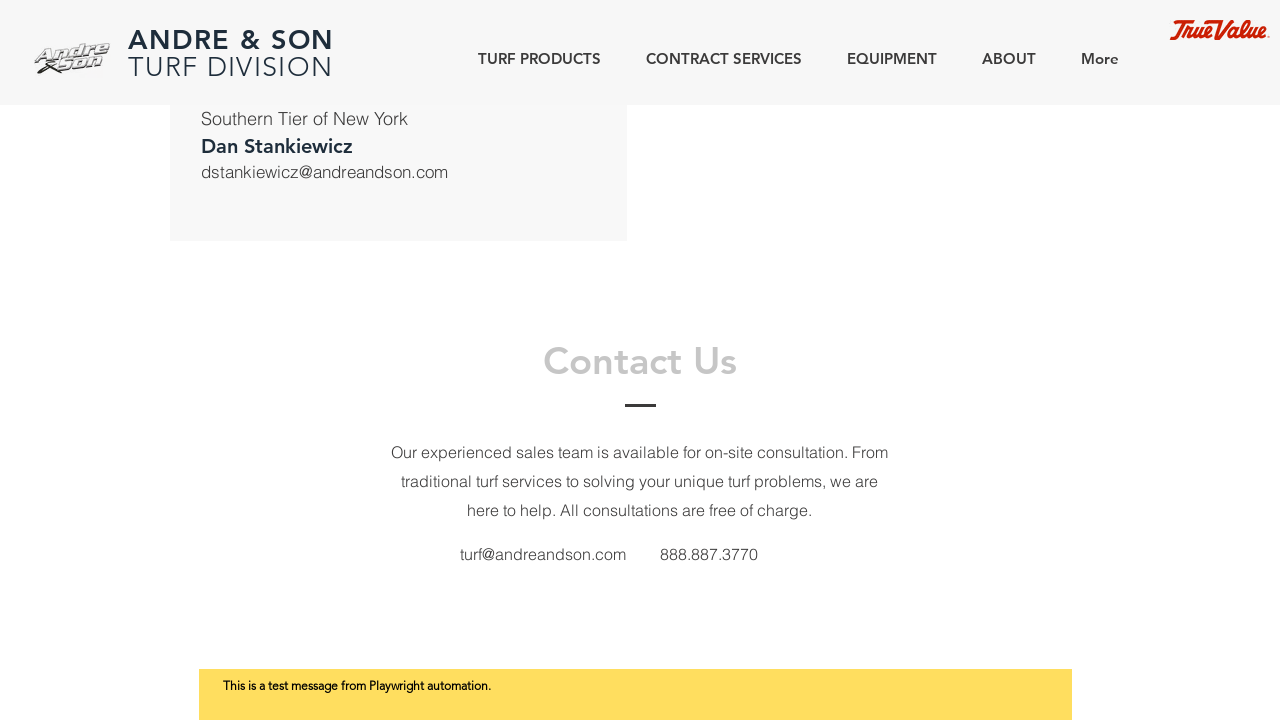

Filled email field with qatest@example.com on internal:attr=[placeholder="Email Address*"i]
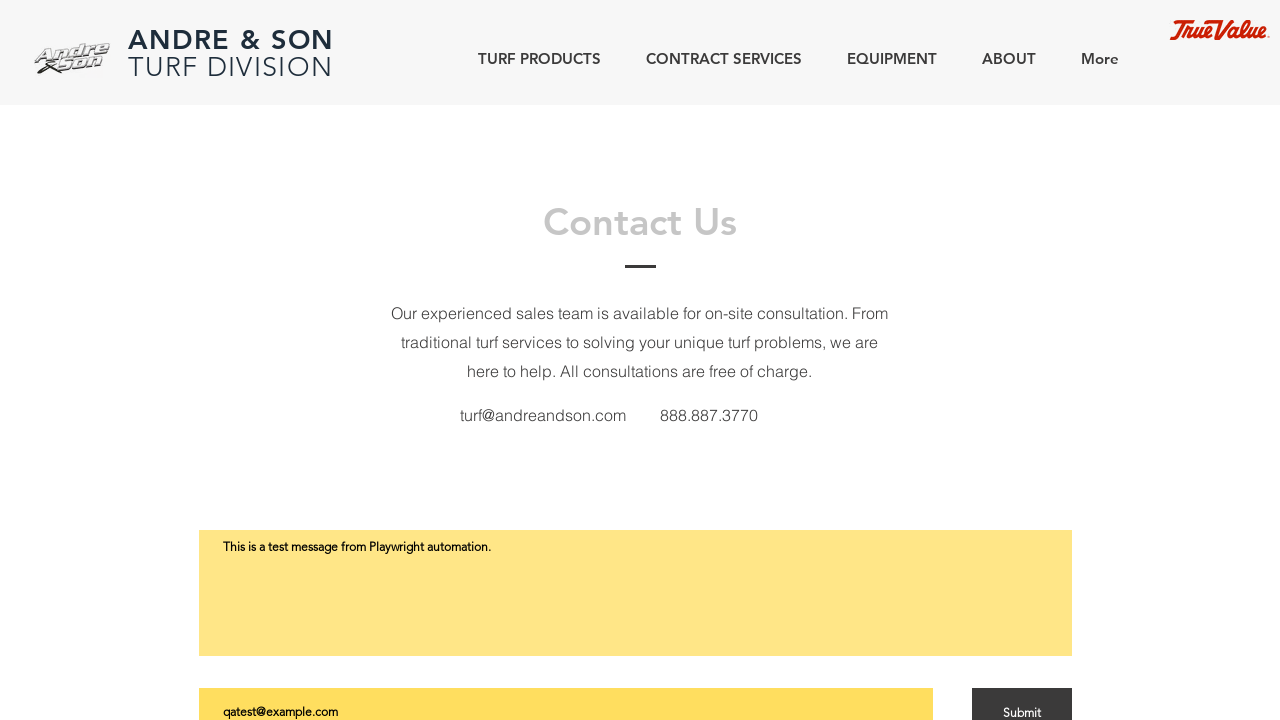

Clicked submit button to submit Contact Us form at (1022, 695) on internal:role=button[name="submit"i]
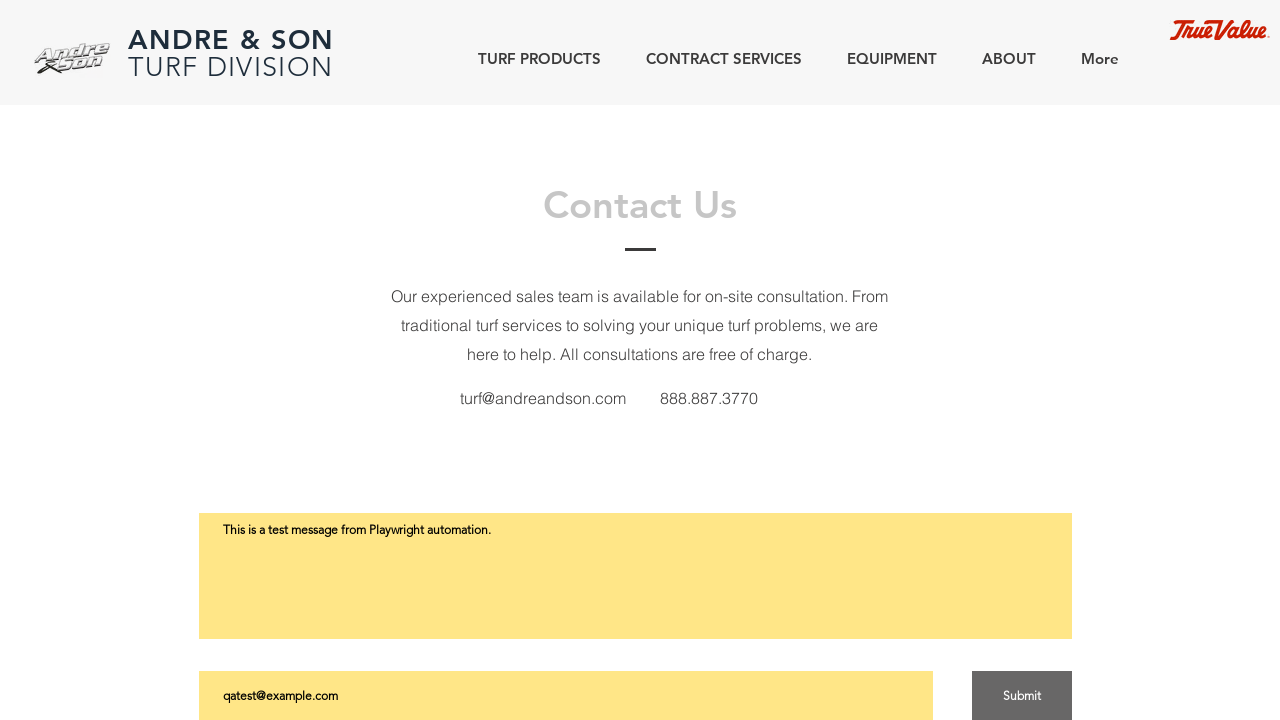

Waited 2 seconds for form submission to process
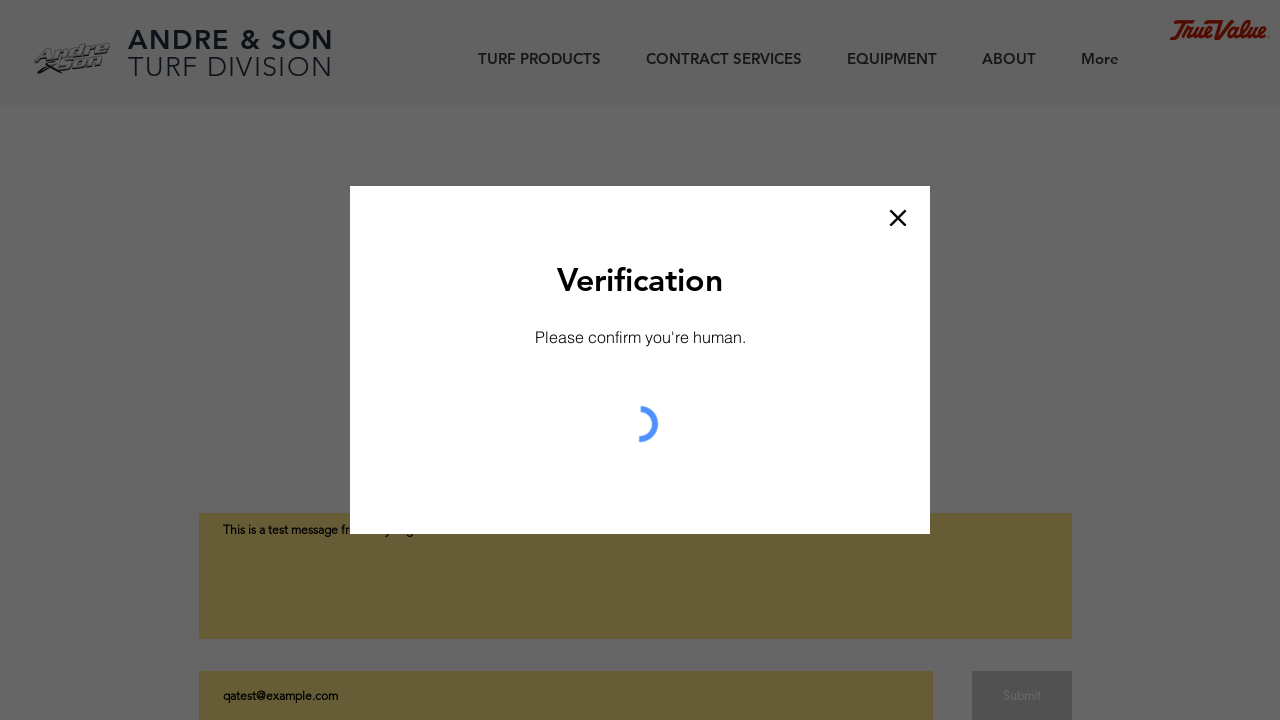

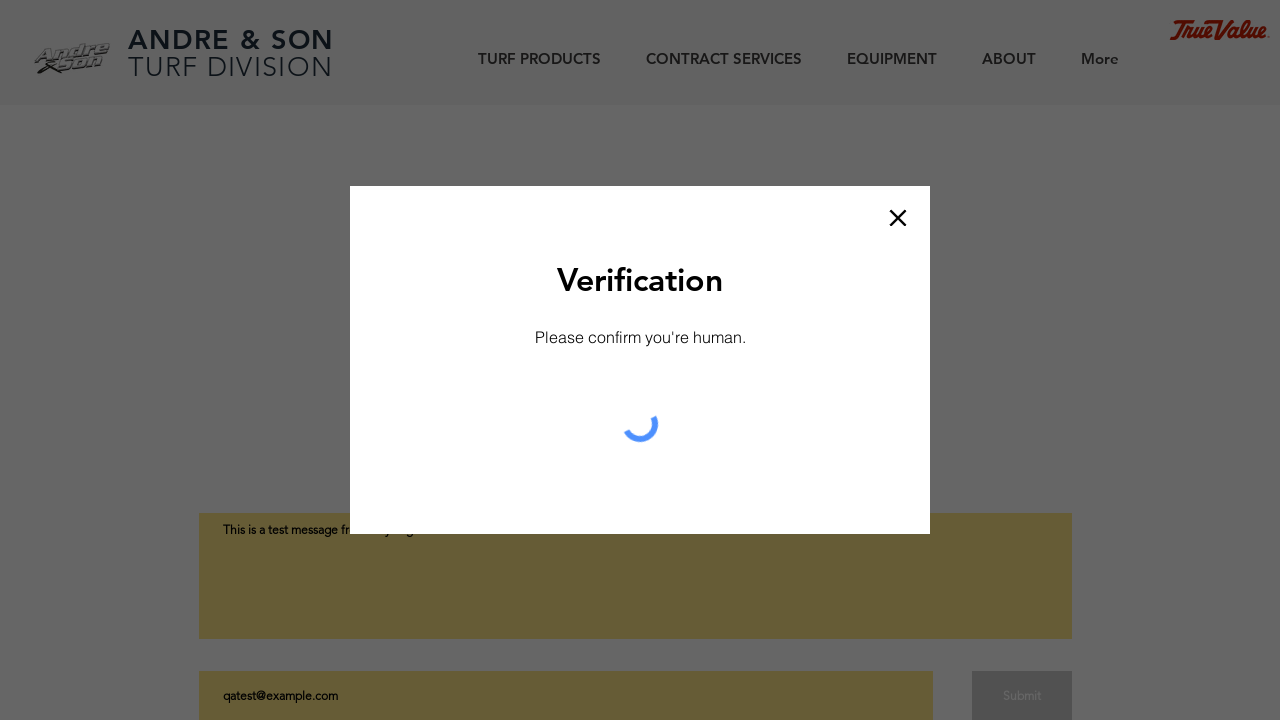